Tests browser window handling by clicking a Twitter social link that opens a new window/tab, switching to the child window to verify its URL, closing it, then switching back to the parent window.

Starting URL: https://opensource-demo.orangehrmlive.com/

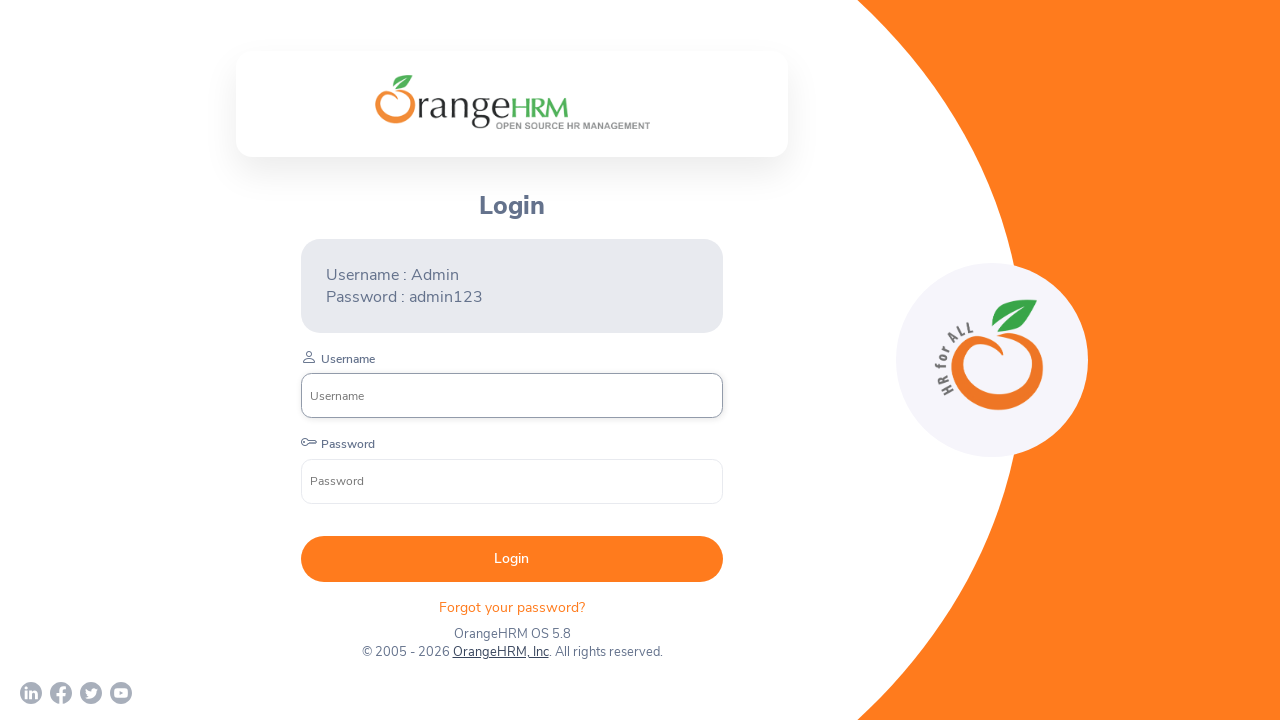

Waited for page to load (networkidle)
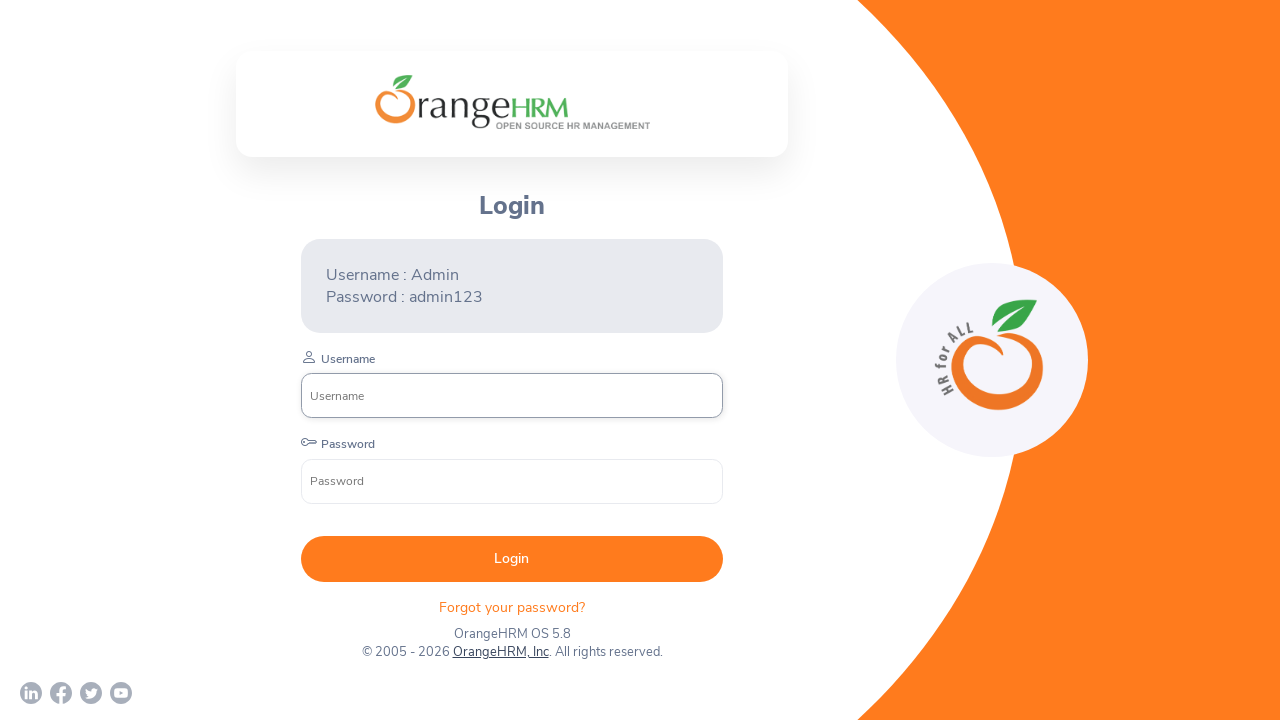

Clicked Twitter social link to open new window/tab at (91, 693) on a[href*='twitter']
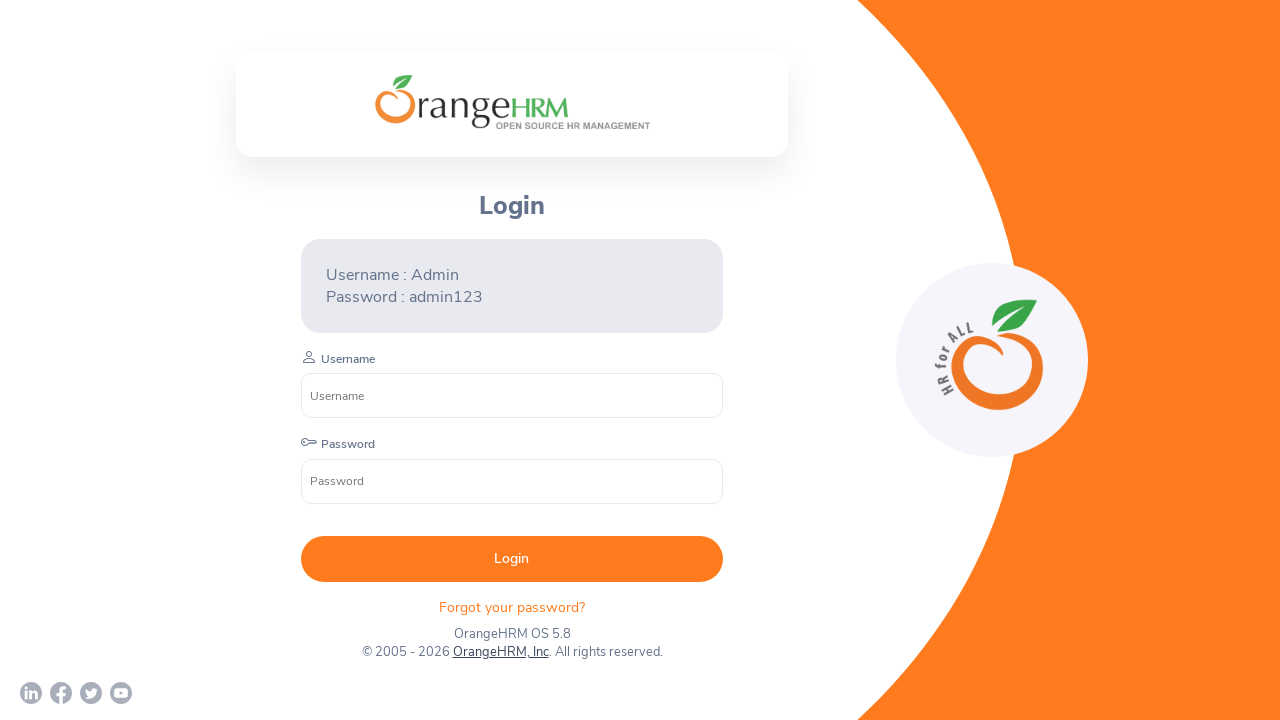

Captured child window/tab reference
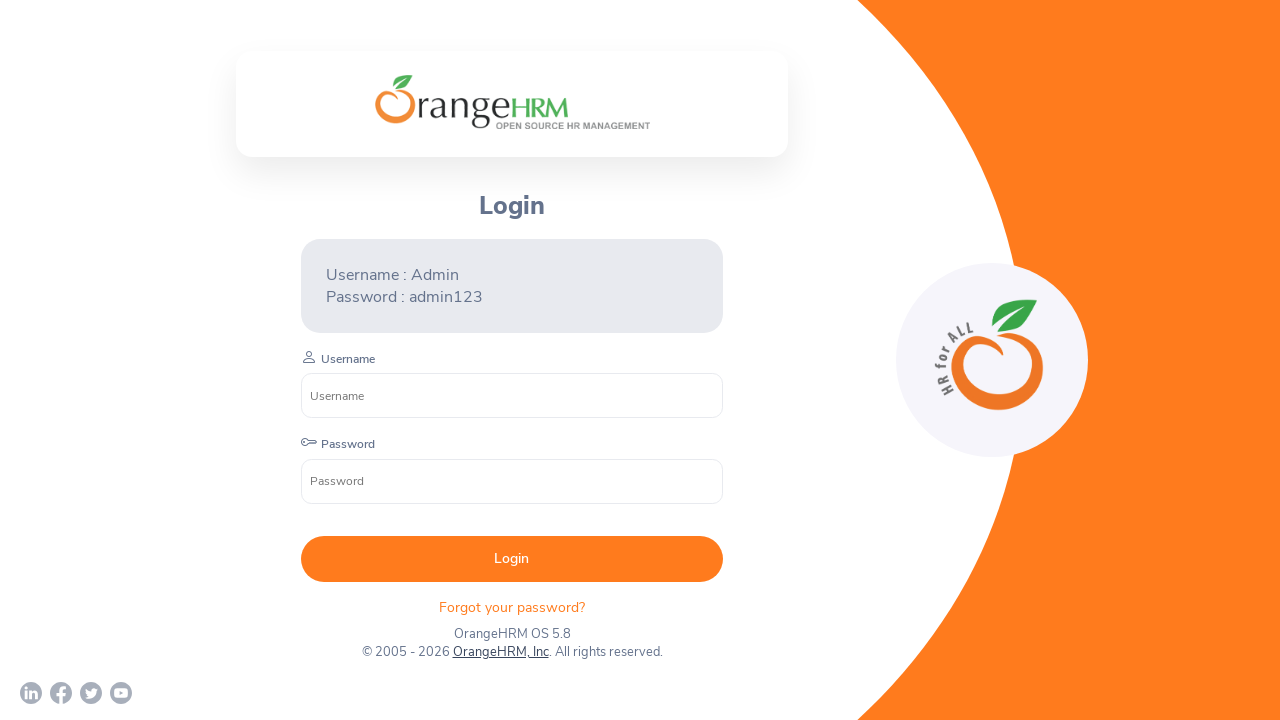

Waited for child window to load (domcontentloaded)
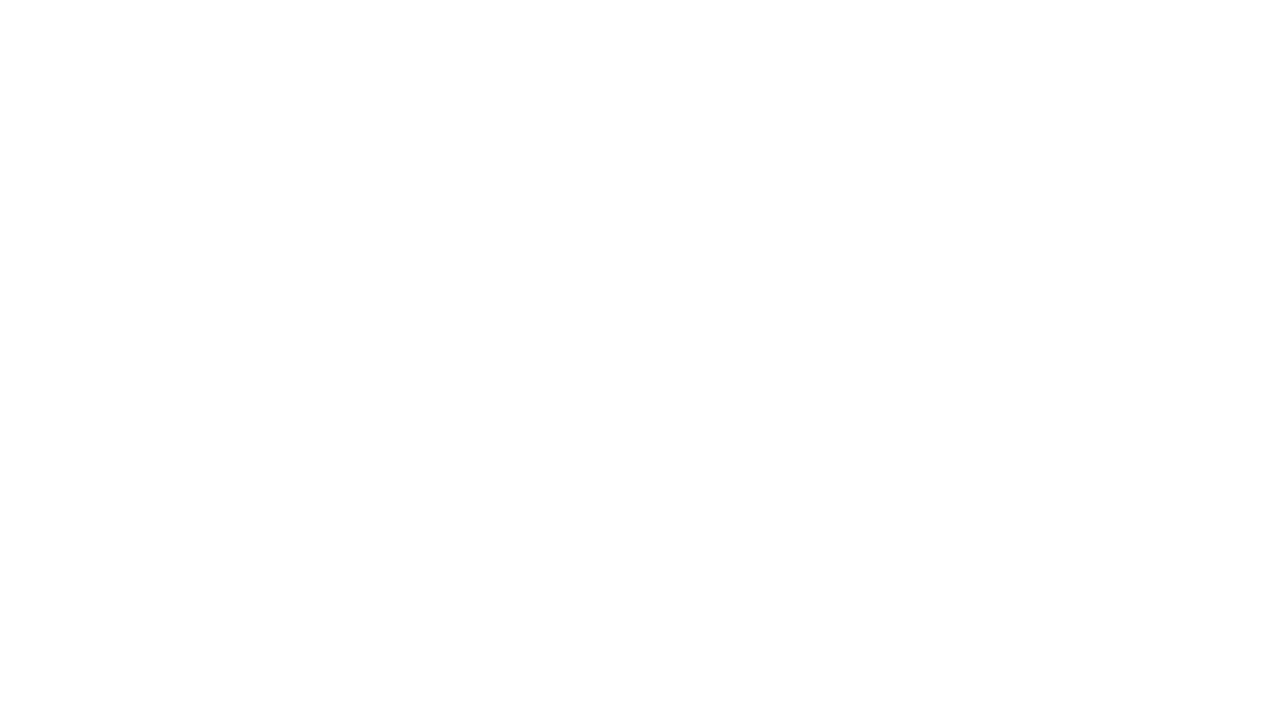

Verified child window URL: chrome-error://chromewebdata/
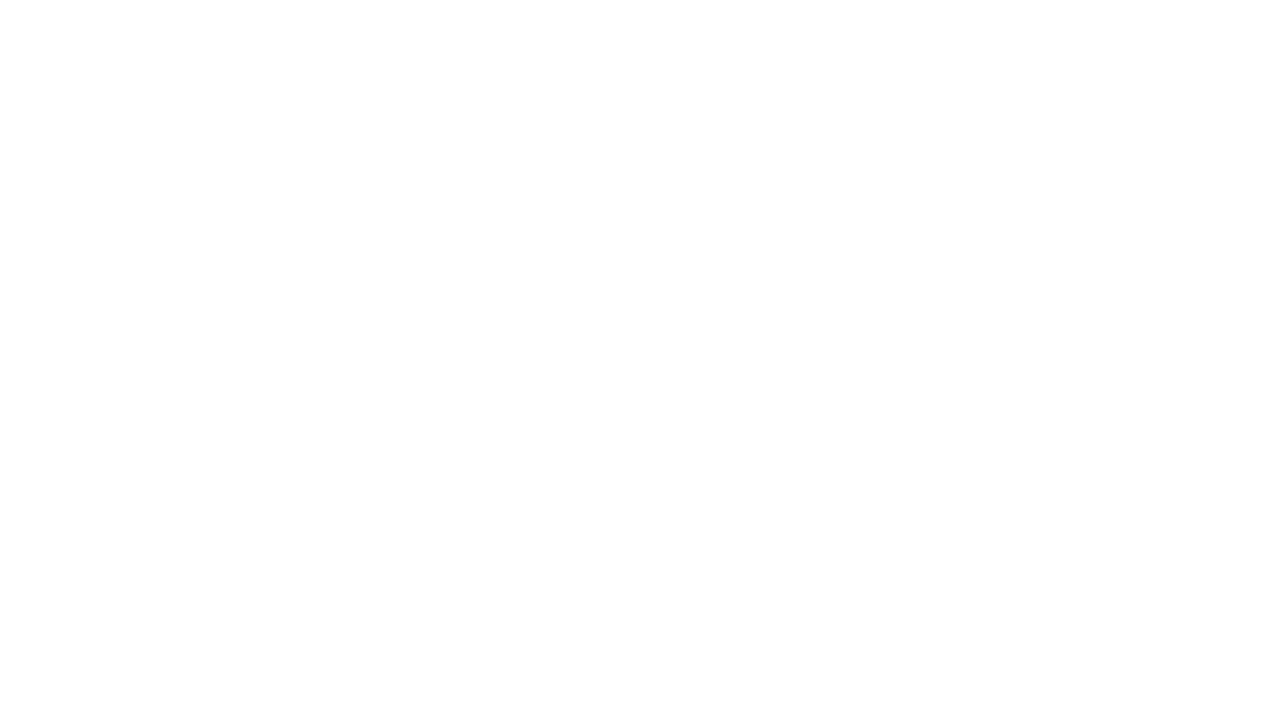

Closed child window/tab
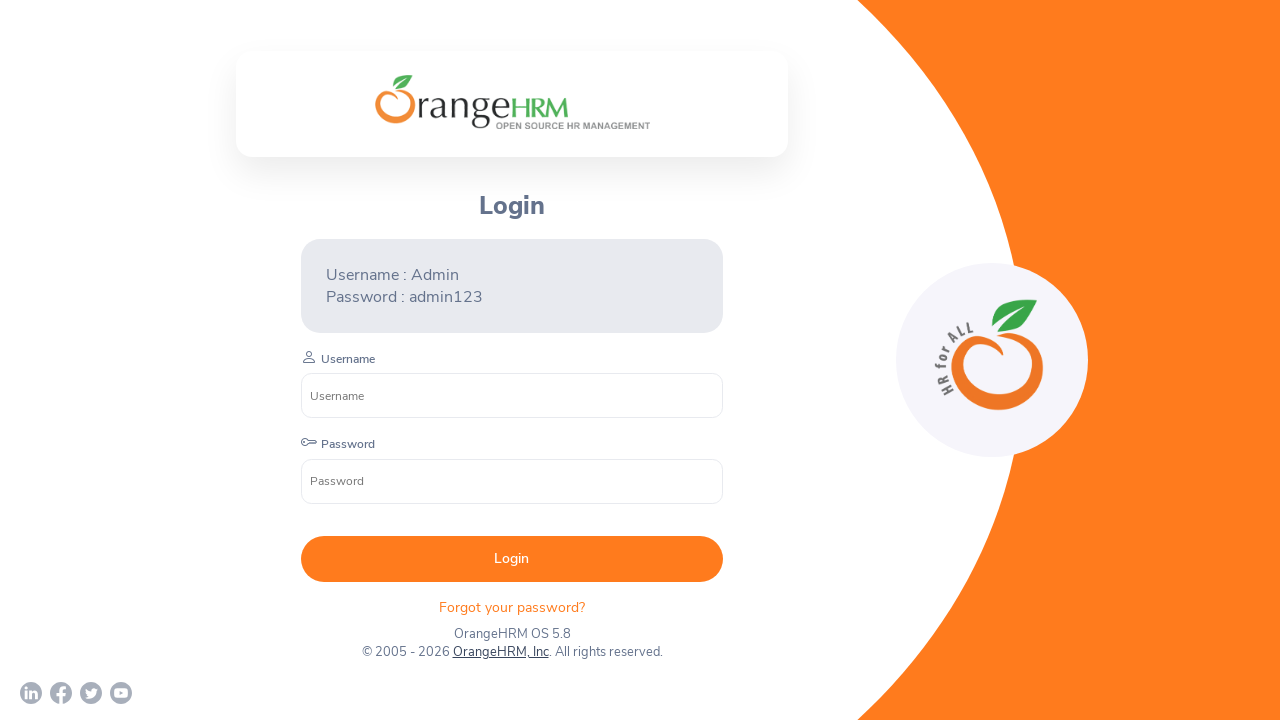

Verified parent window URL: https://opensource-demo.orangehrmlive.com/web/index.php/auth/login
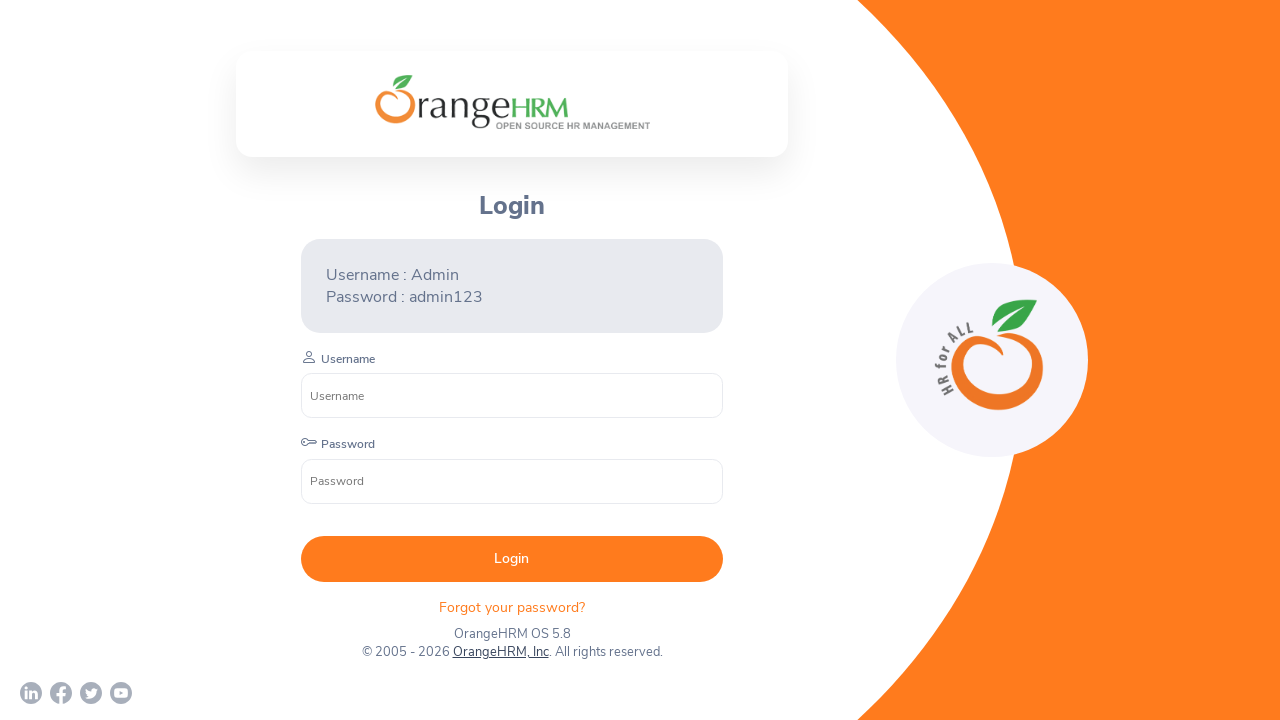

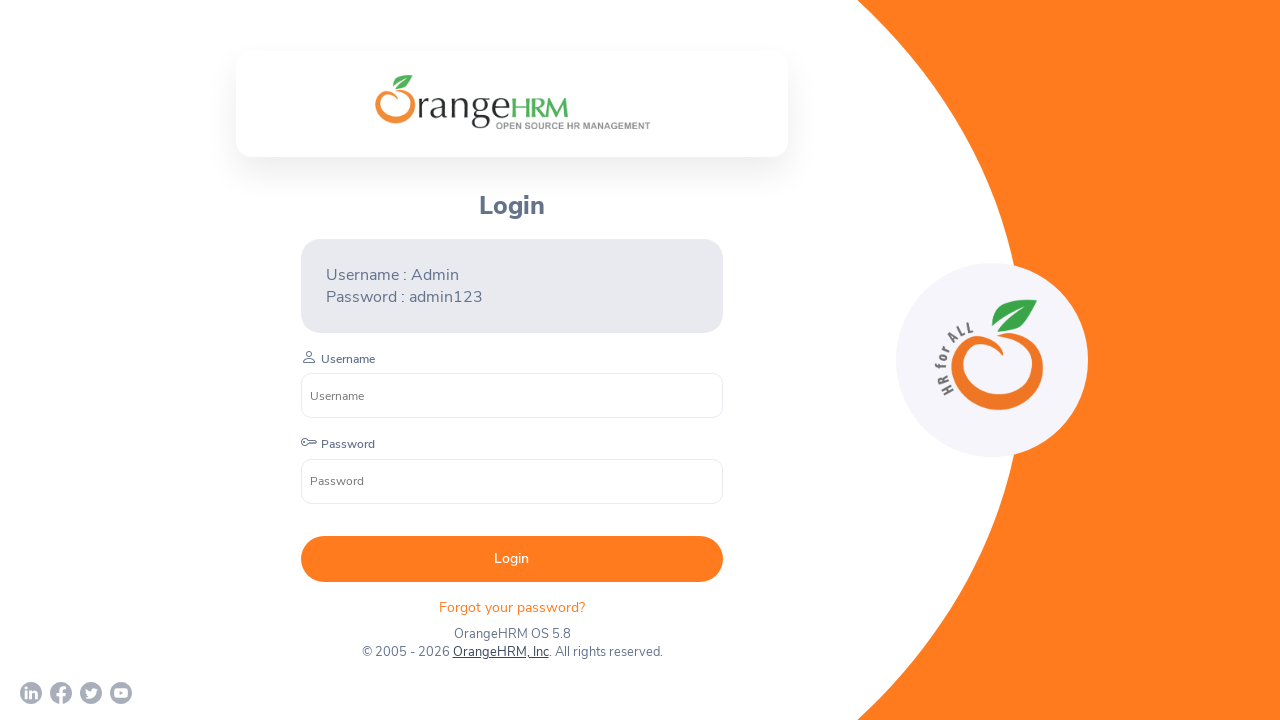